Navigates to a large page and highlights a specific element by temporarily changing its border style to a red dashed border, then reverting it after 3 seconds.

Starting URL: http://the-internet.herokuapp.com/large

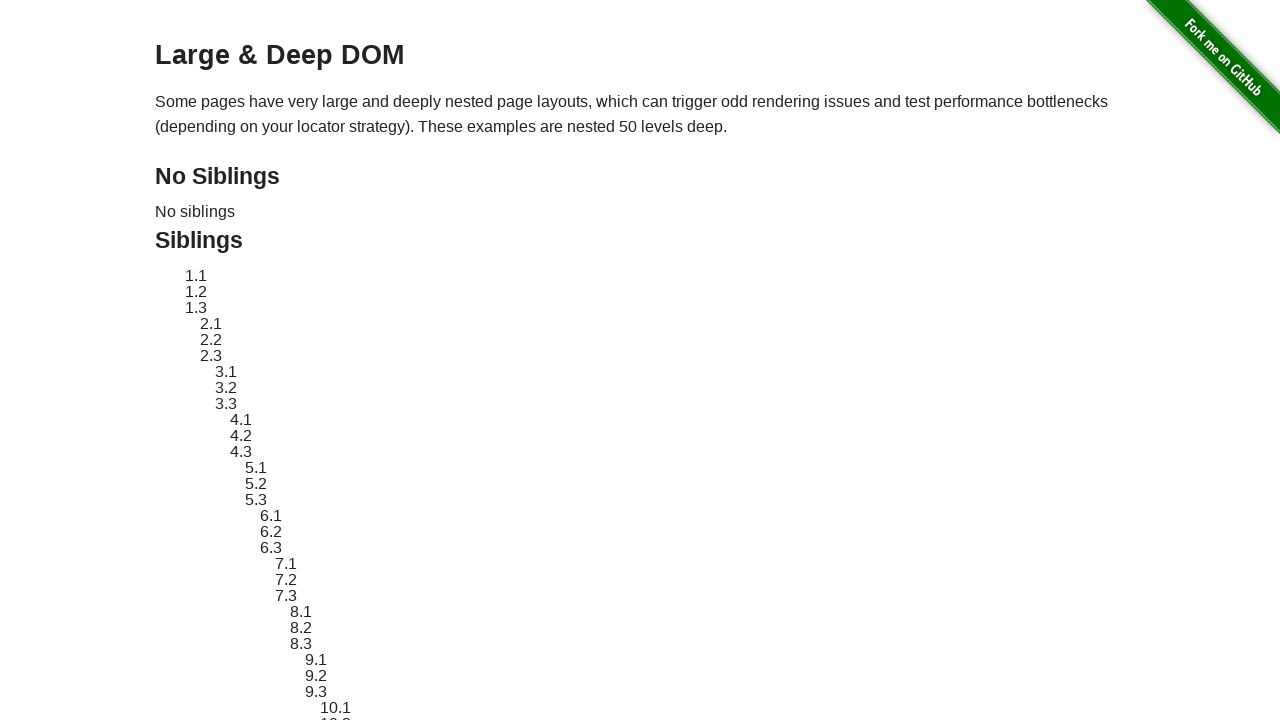

Waited for target element #sibling-2.3 to be present
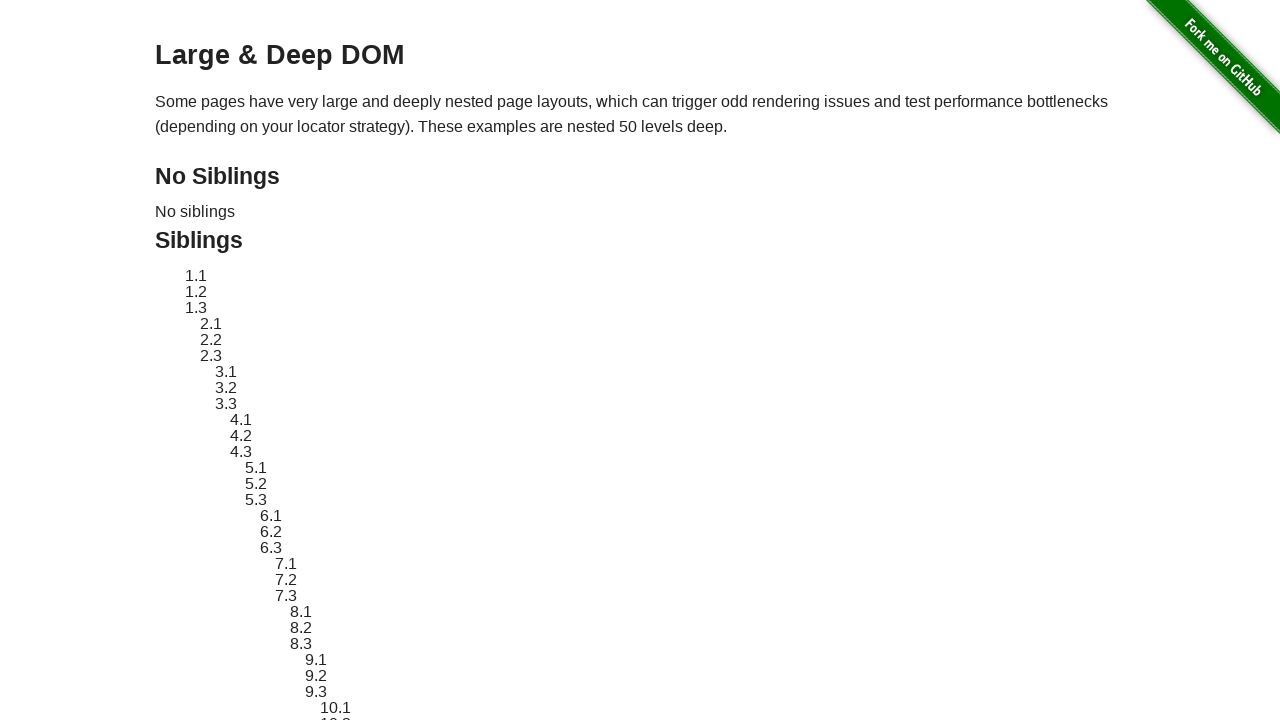

Retrieved original style attribute from target element
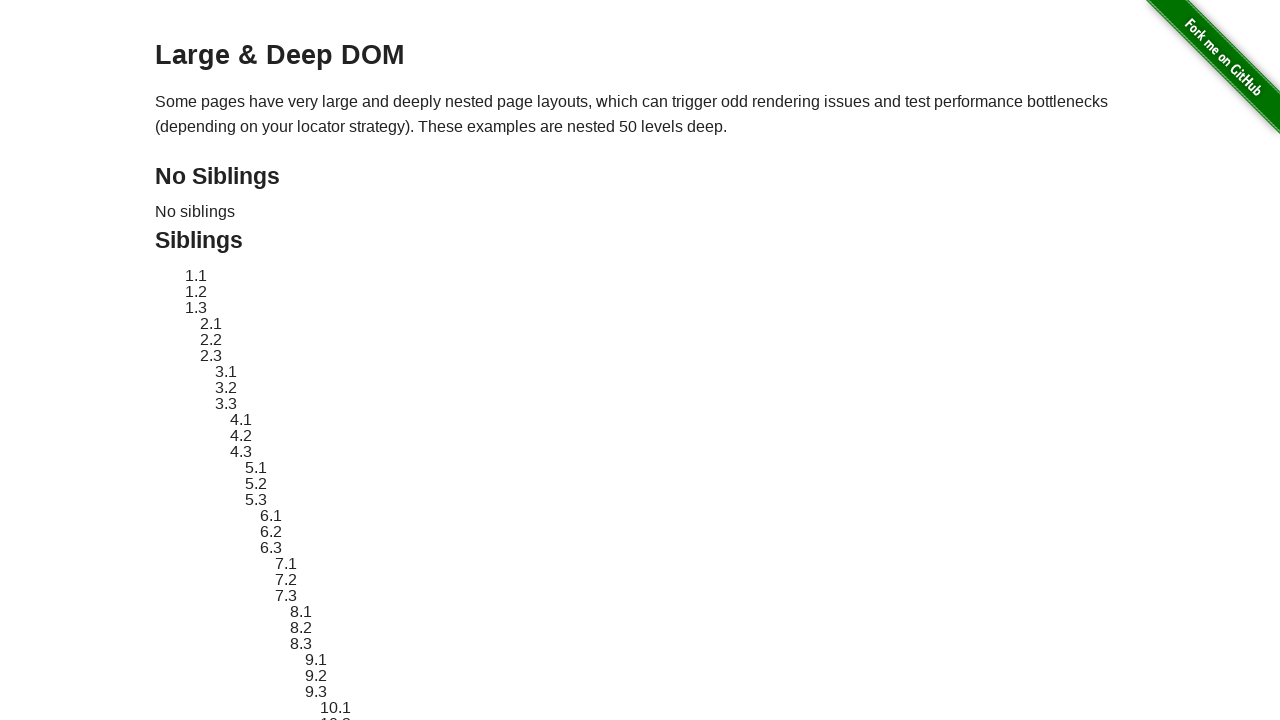

Applied red dashed border highlight to target element
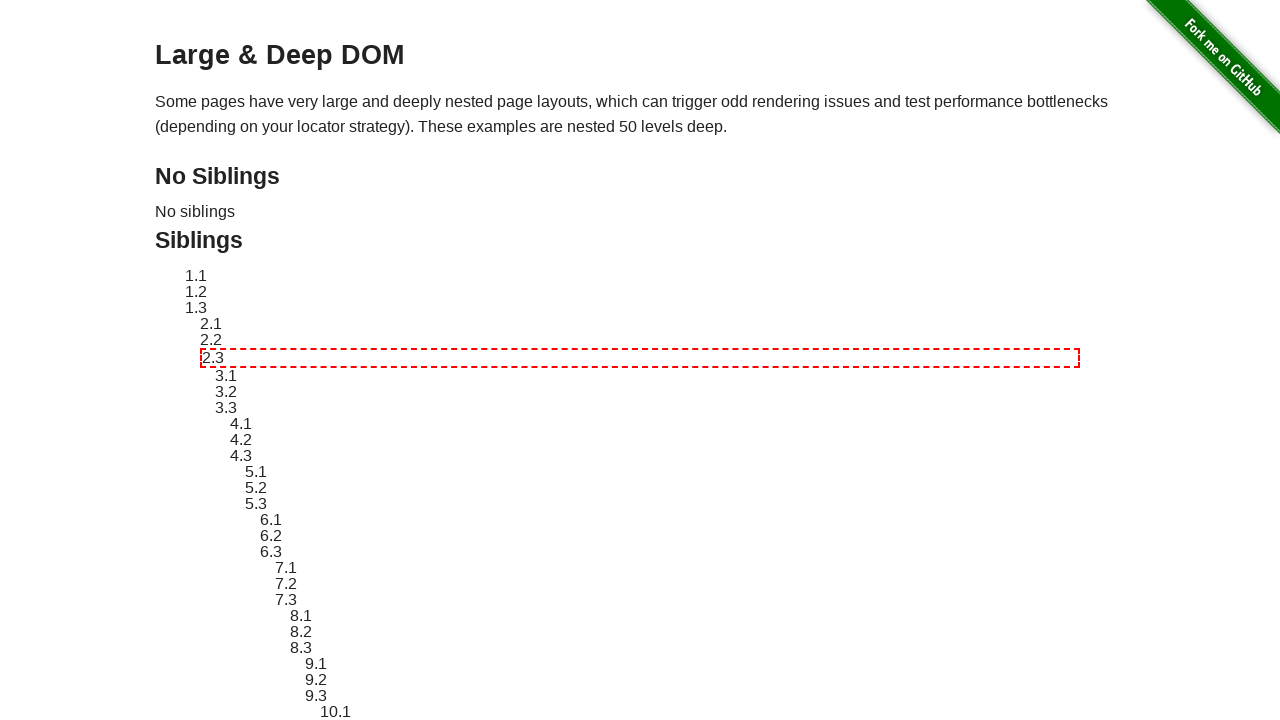

Waited 3 seconds to display the highlight
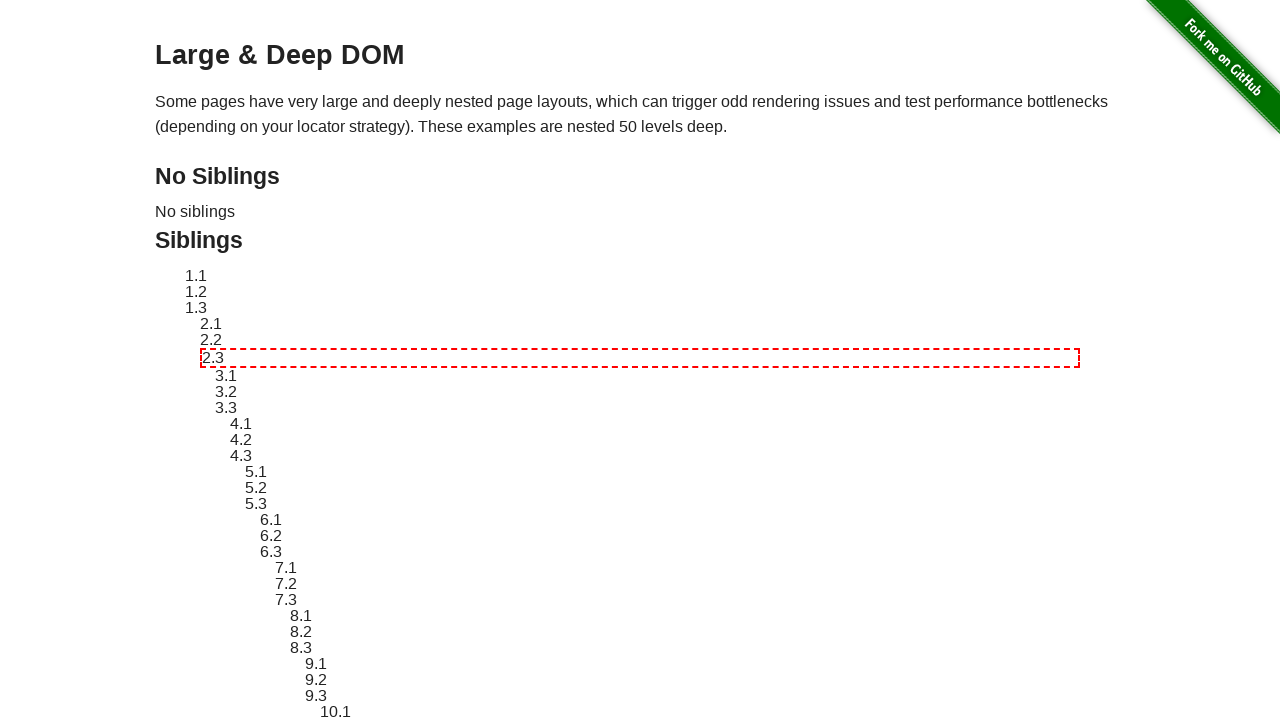

Reverted target element style to original
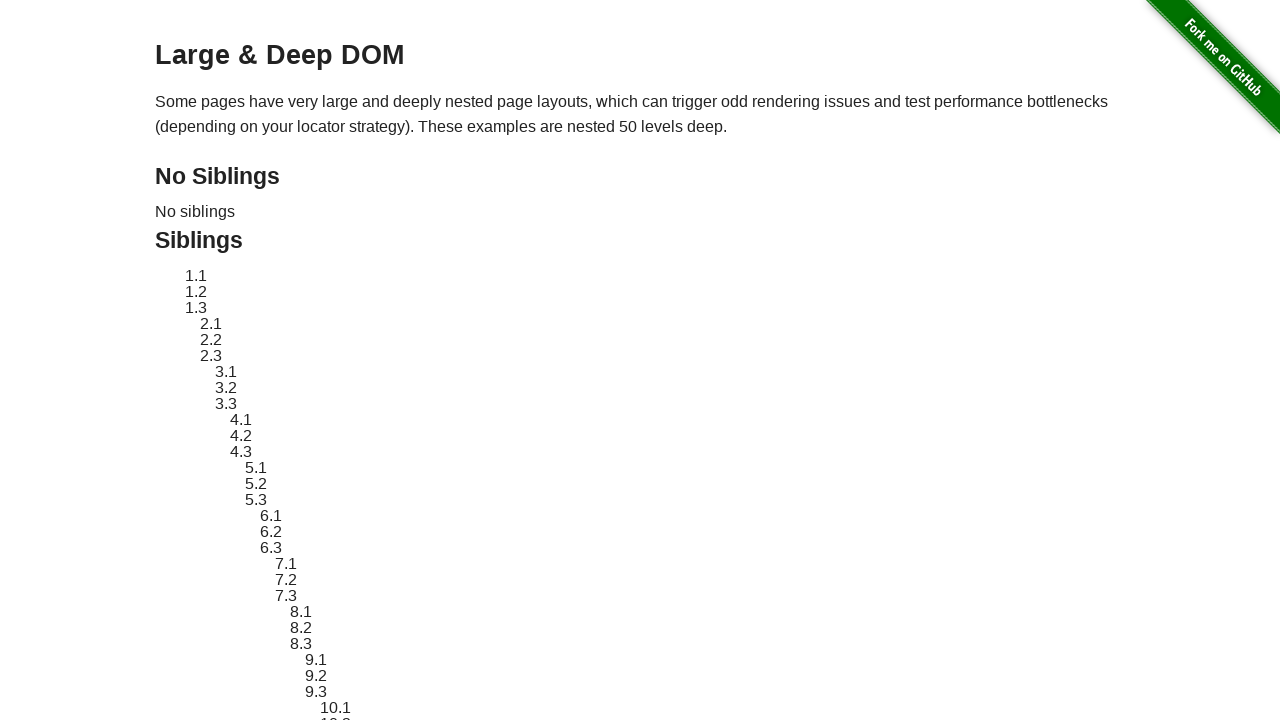

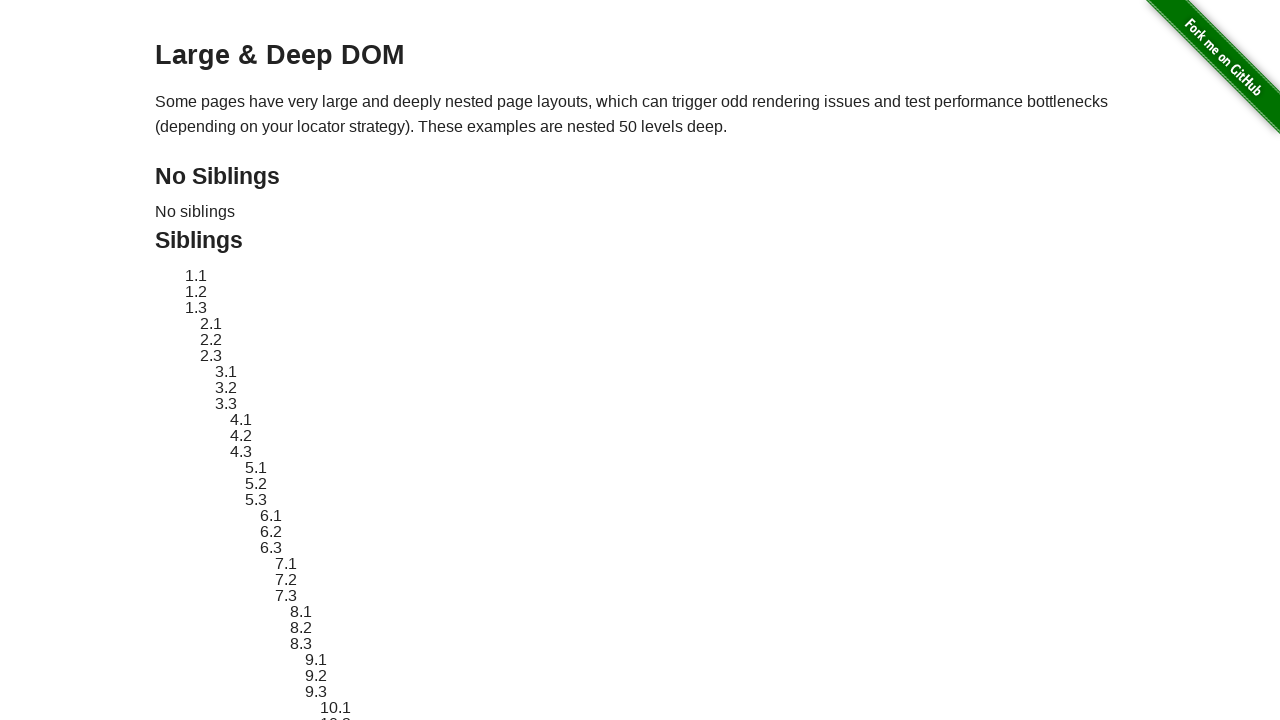